Tests page scrolling functionality by navigating to Toutiao news website and executing JavaScript to scroll both vertically and horizontally to the bottom-right of the page.

Starting URL: https://www.toutiao.com/

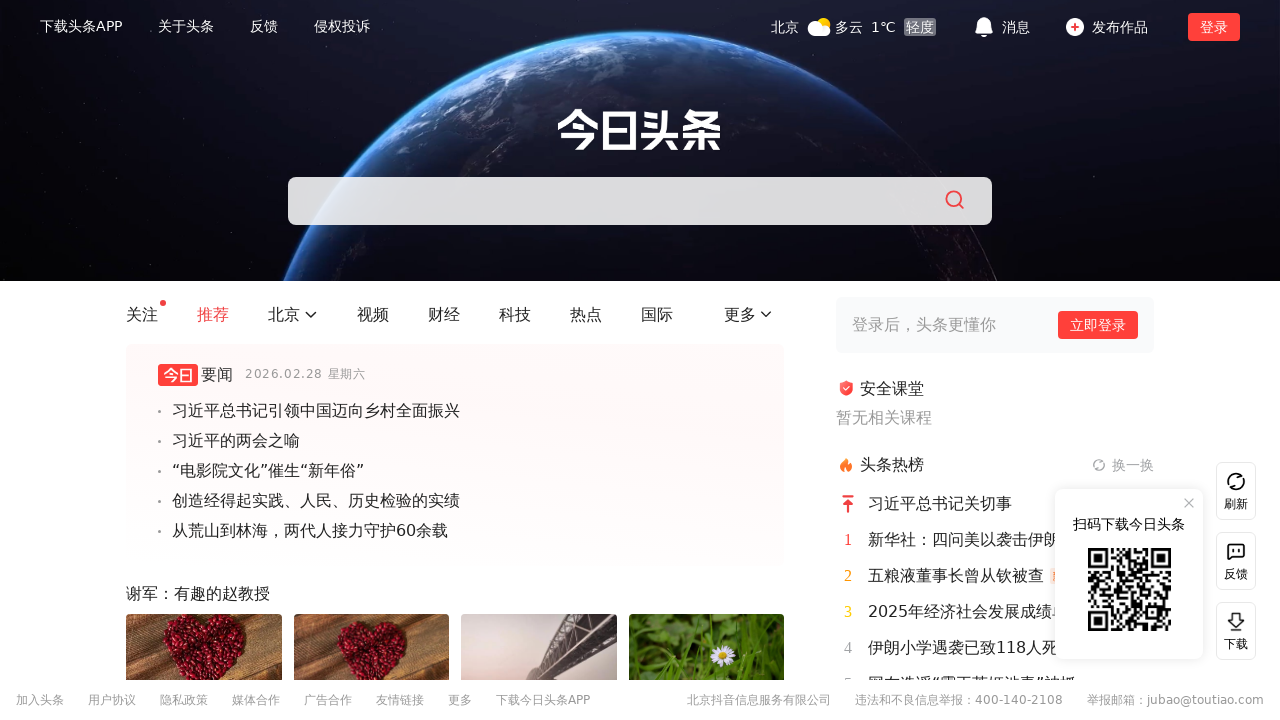

Waited for page to load (domcontentloaded)
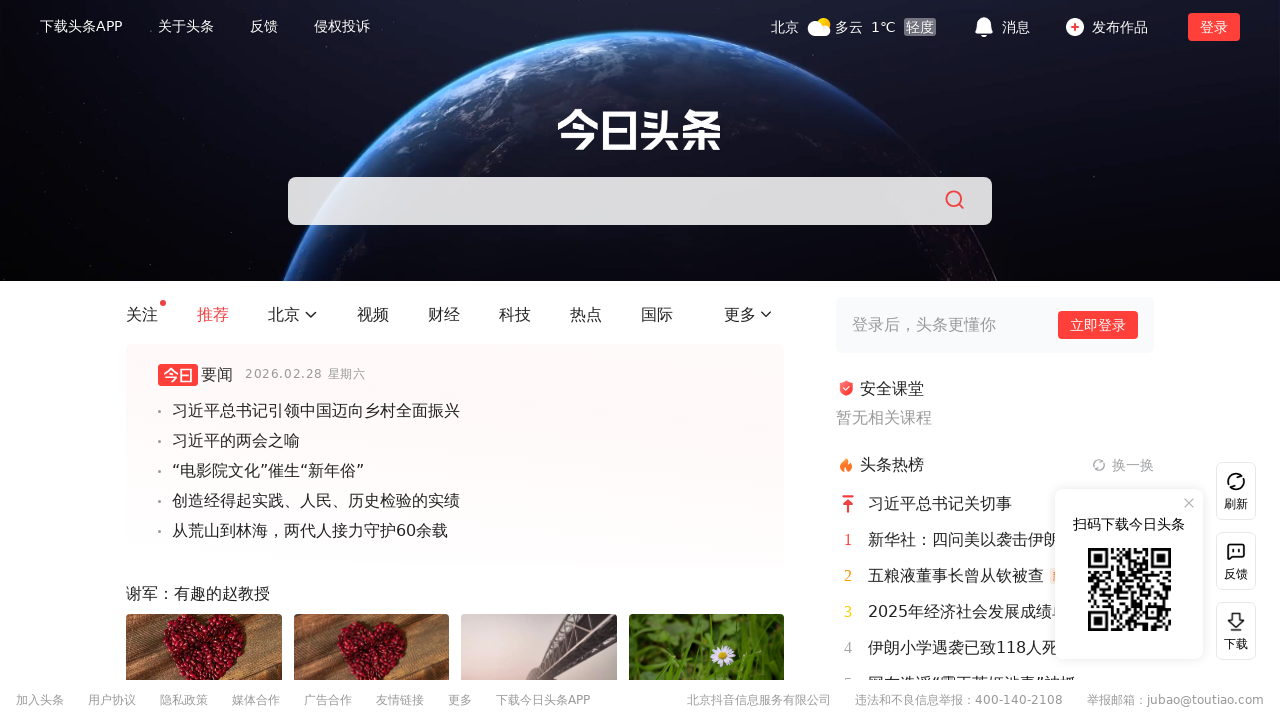

Scrolled page vertically and horizontally to bottom-right using JavaScript
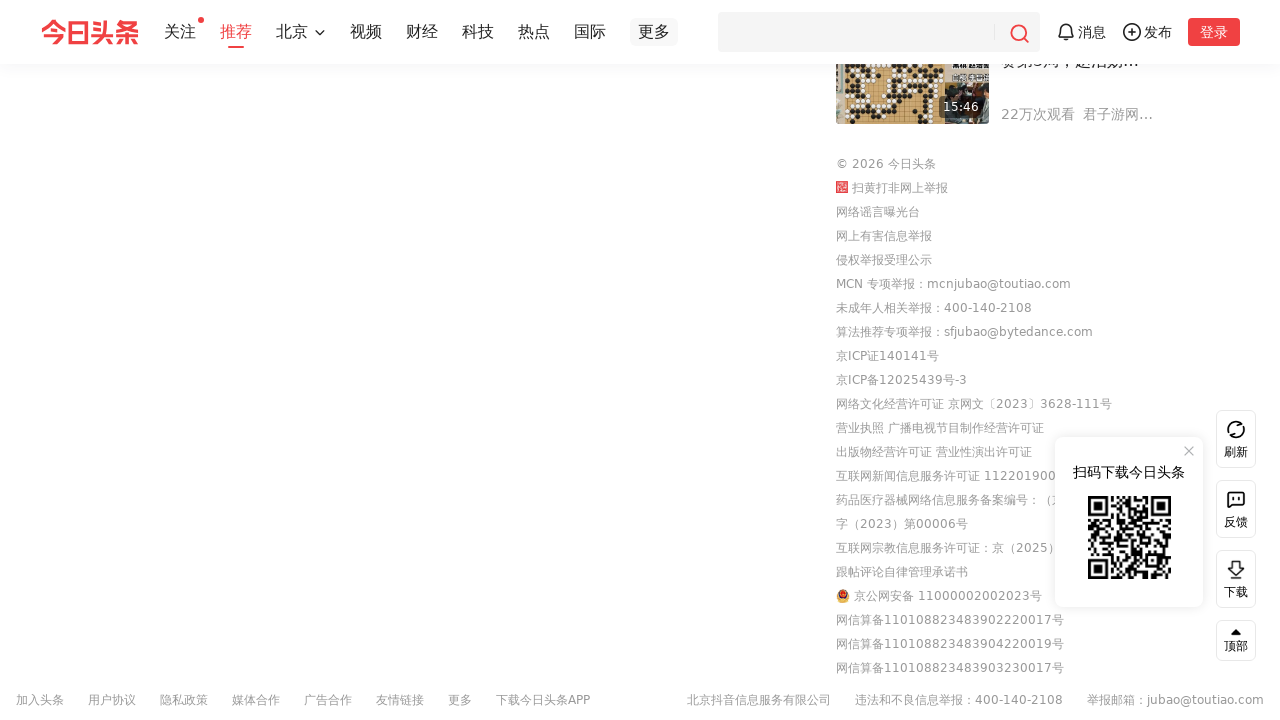

Waited for lazy-loaded content to load after scrolling
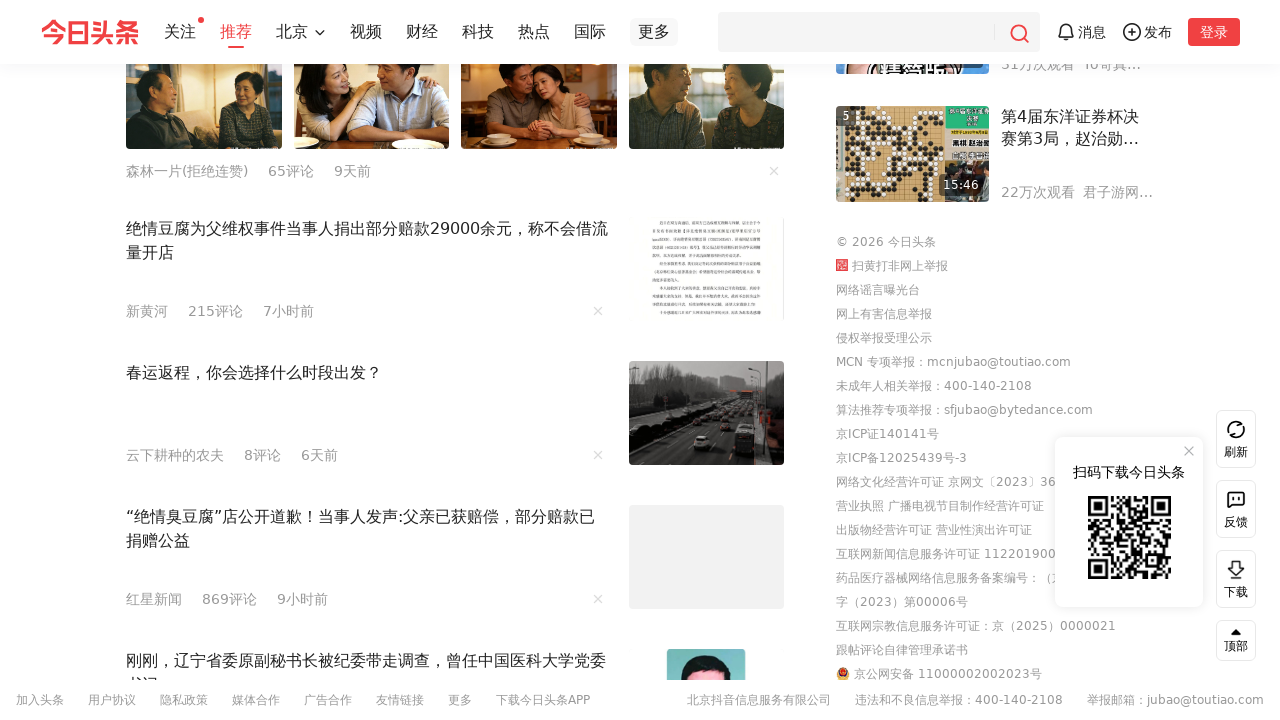

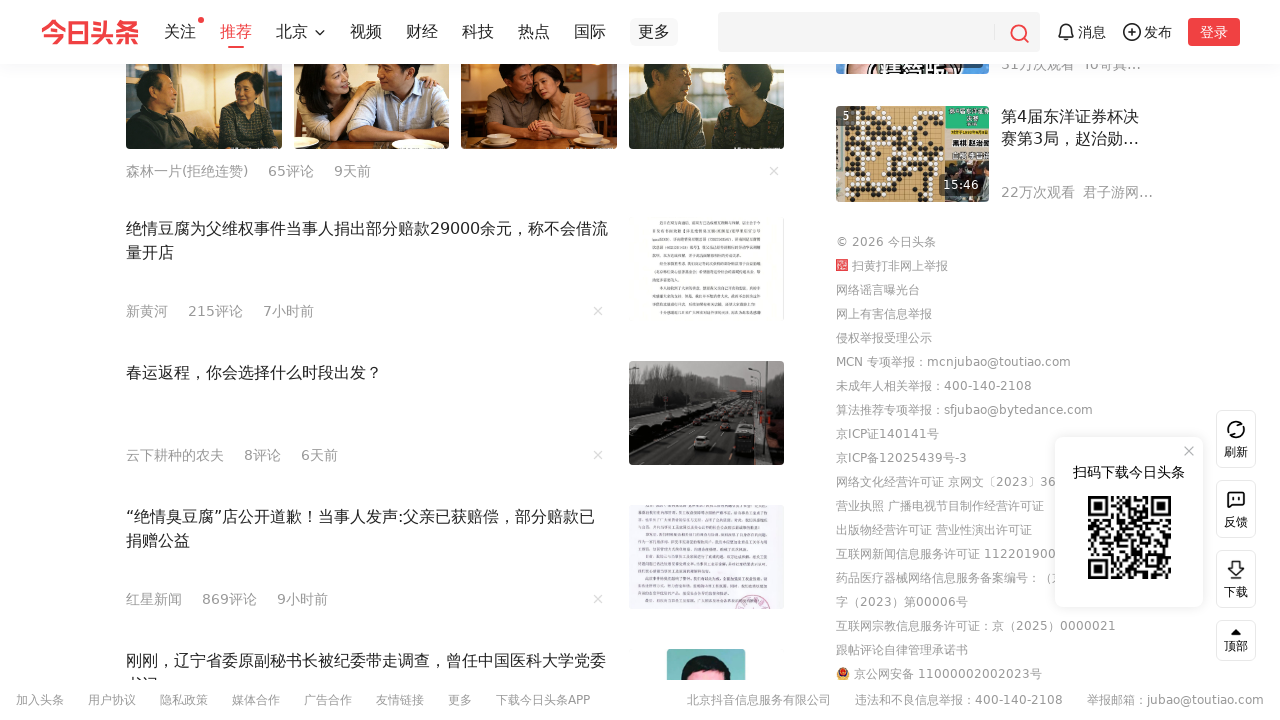